Tests search functionality on testotomasyonu.com by searching for "phone" and verifying that 8 category elements are displayed in the results

Starting URL: https://www.testotomasyonu.com/

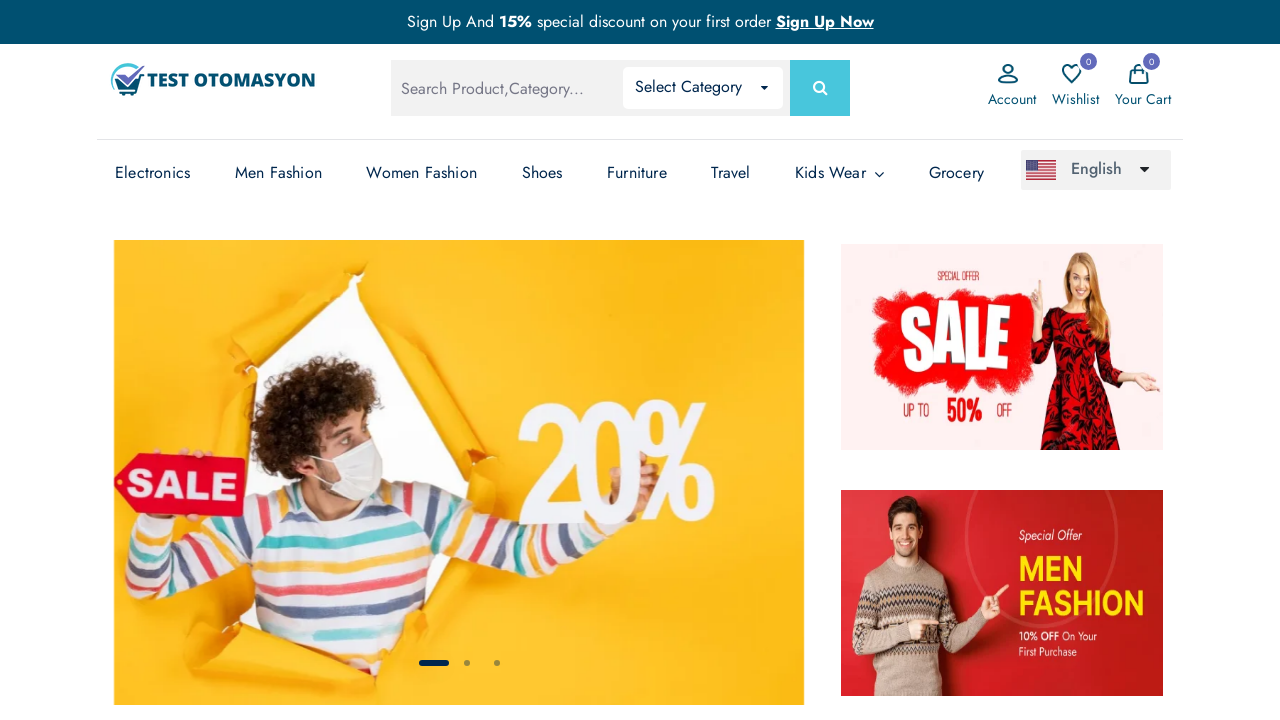

Filled search box with 'phone' on #global-search
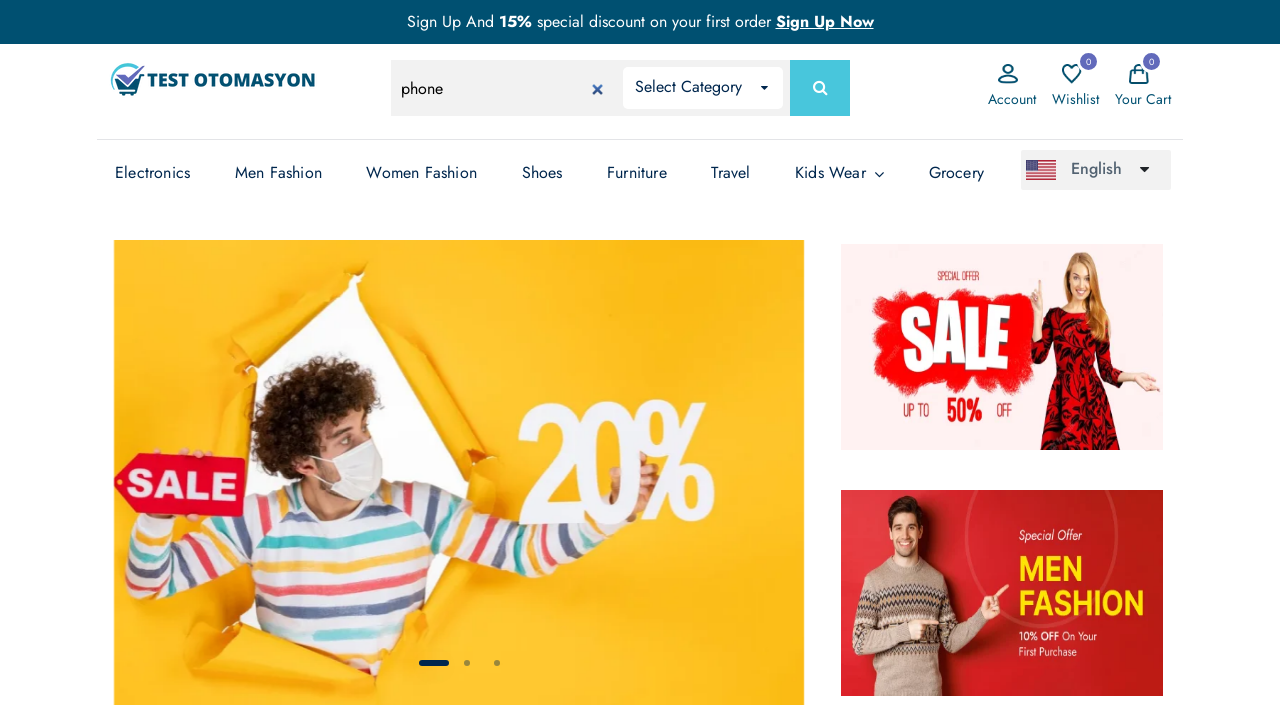

Pressed Enter to trigger search on #global-search
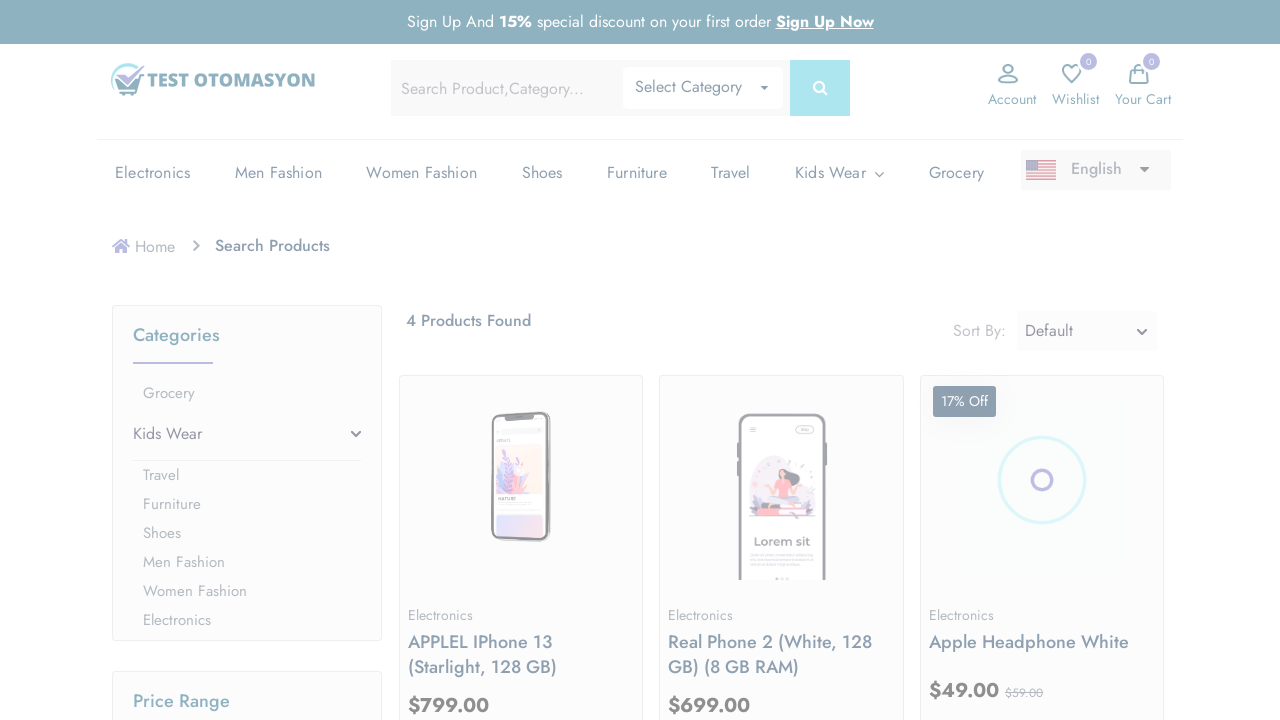

Search results loaded - panel-list element appeared
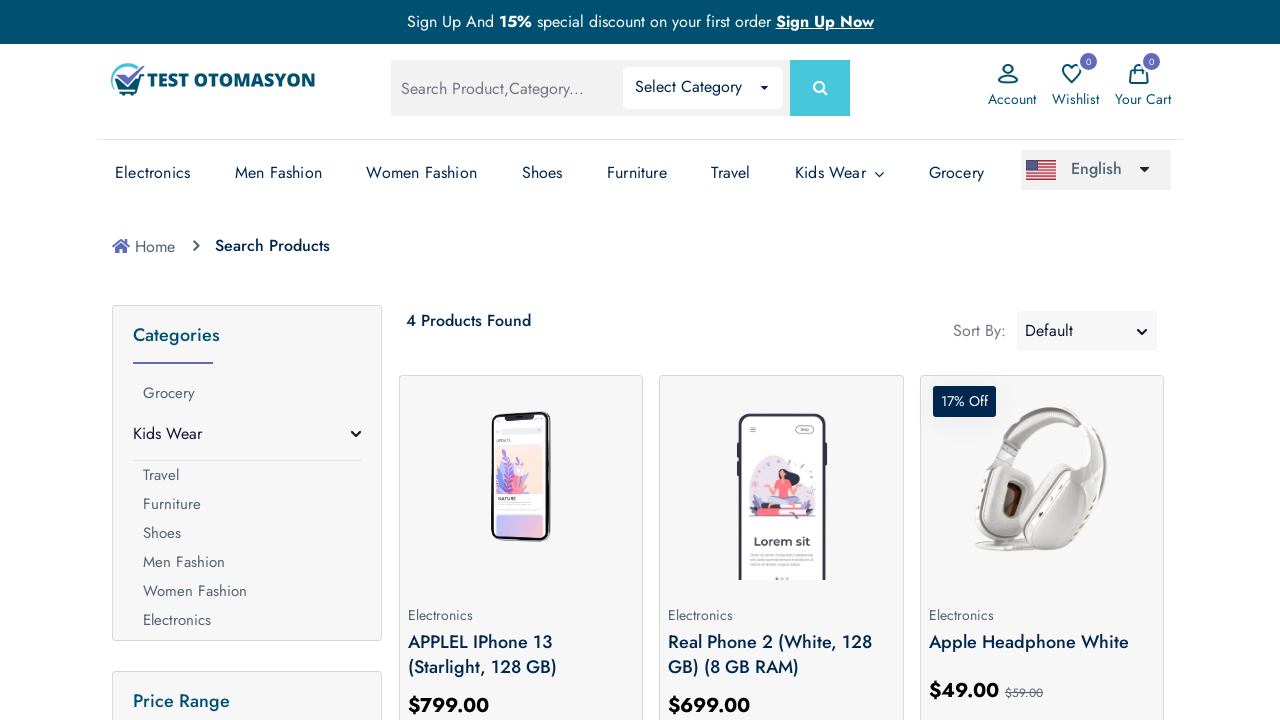

Retrieved all category elements from panel-list
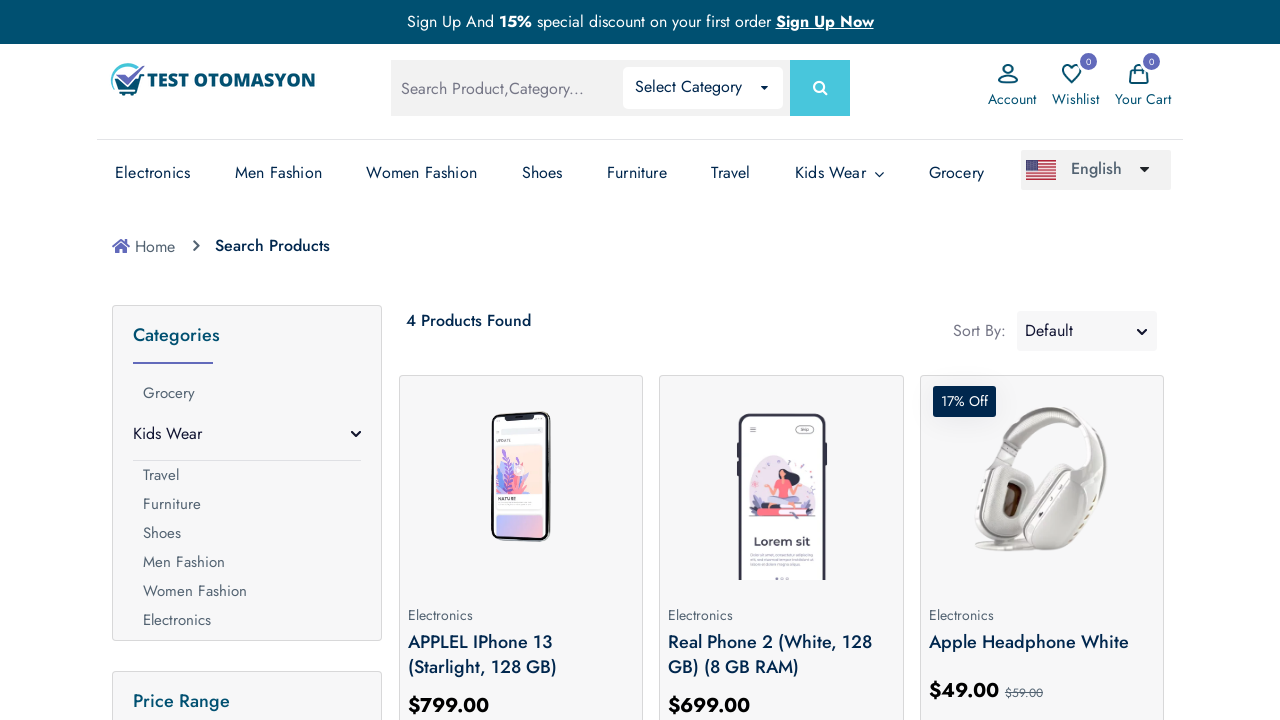

Verified that 8 category elements are displayed
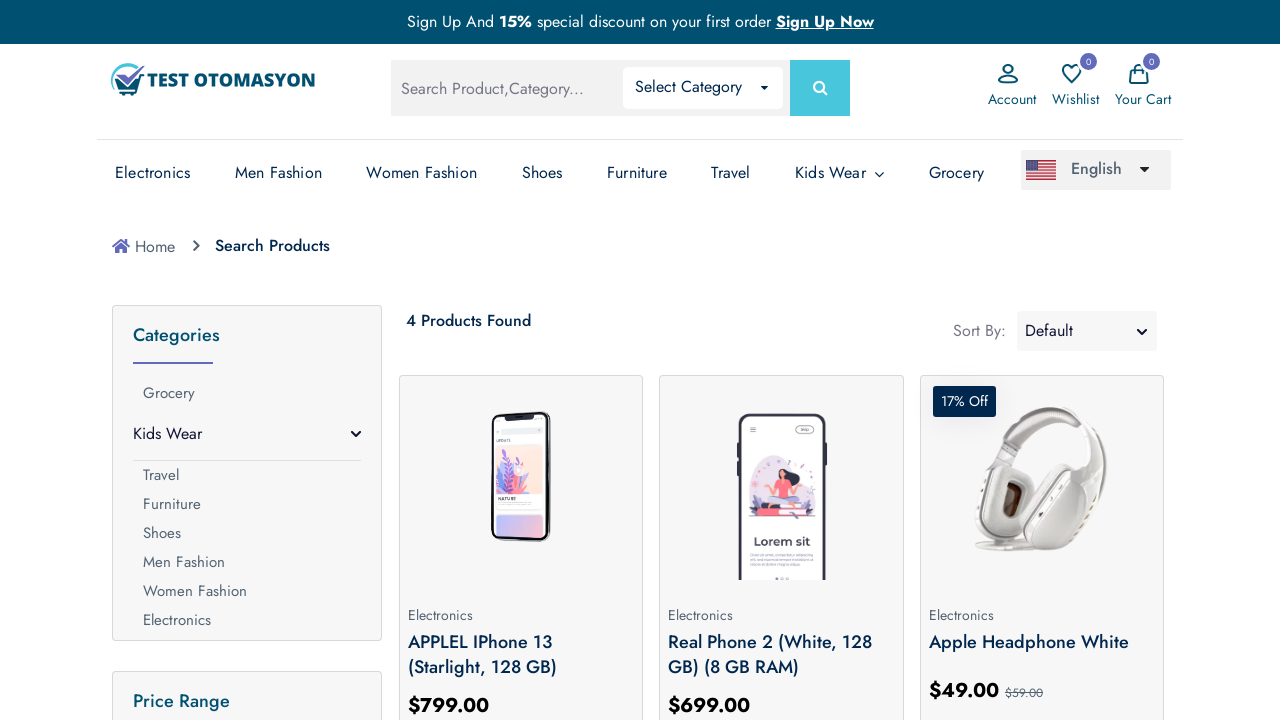

Verified category element has text content
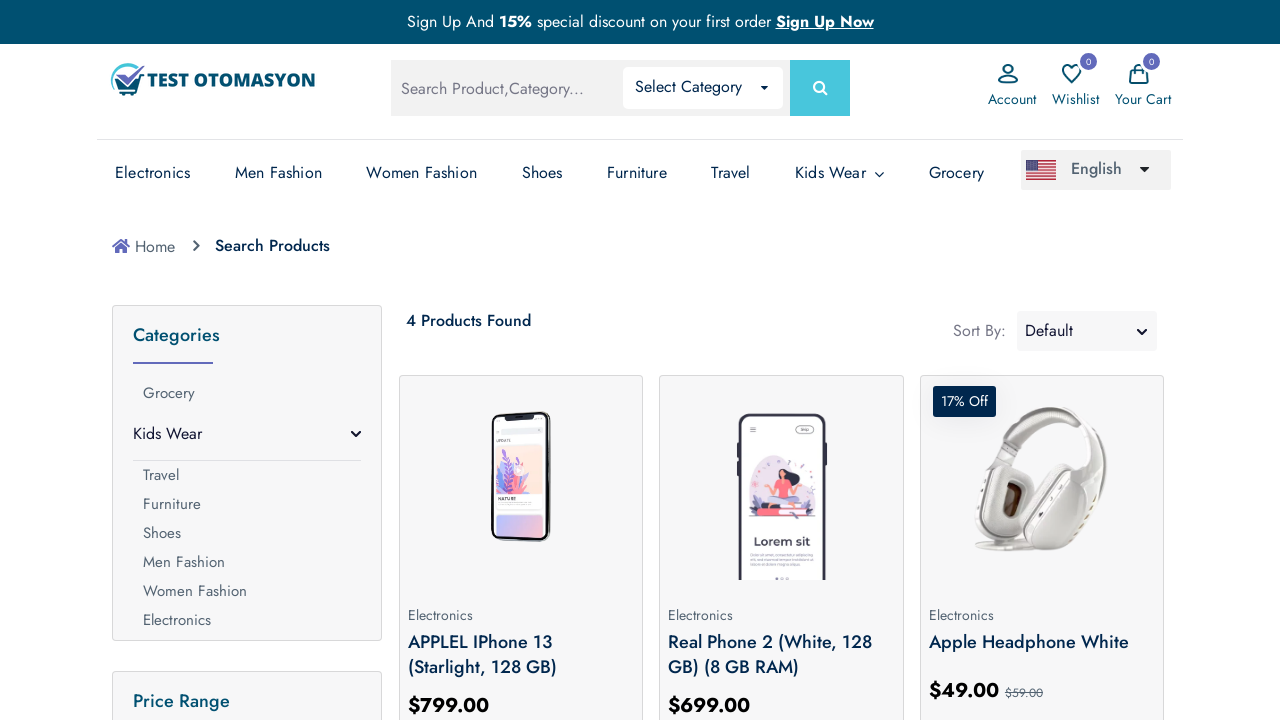

Verified category element has text content
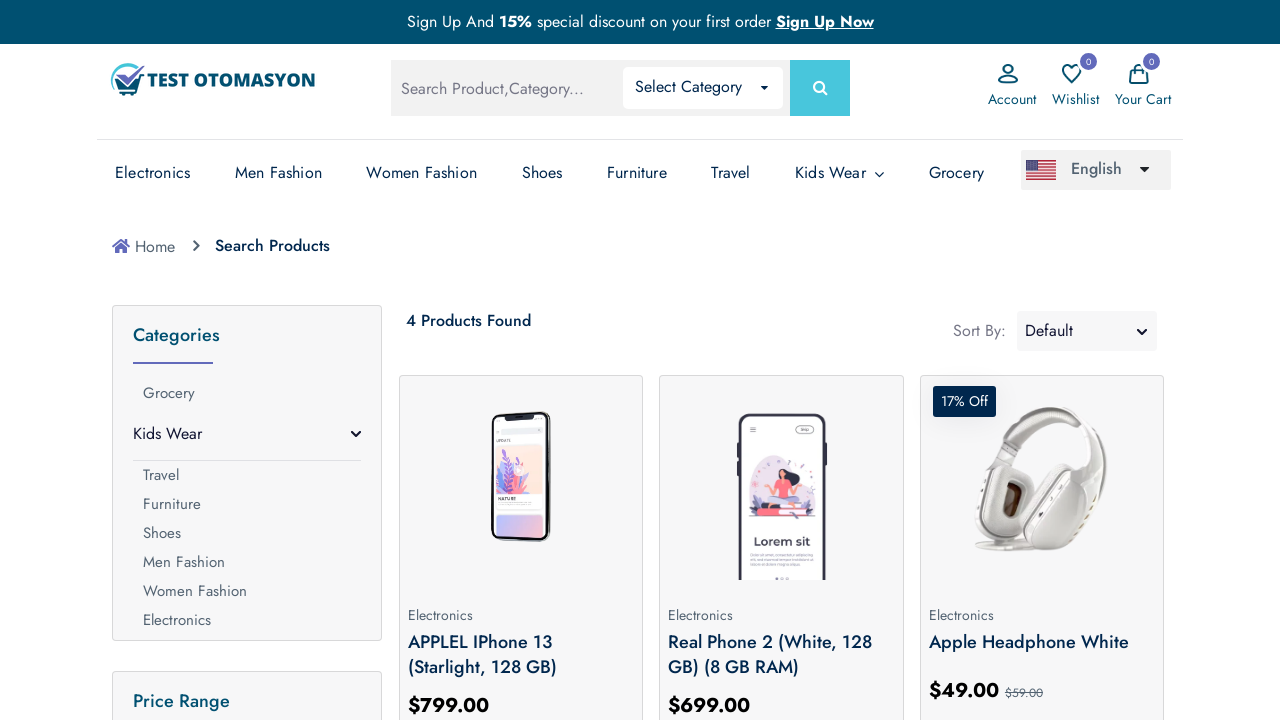

Verified category element has text content
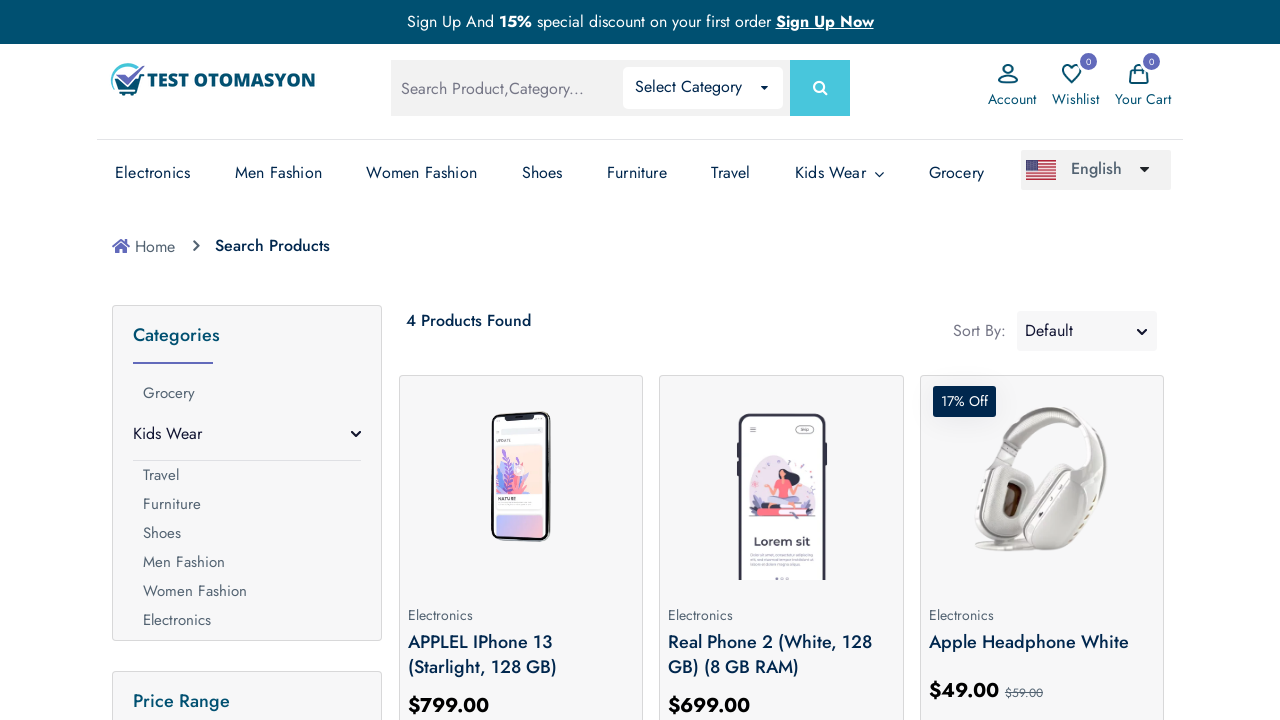

Verified category element has text content
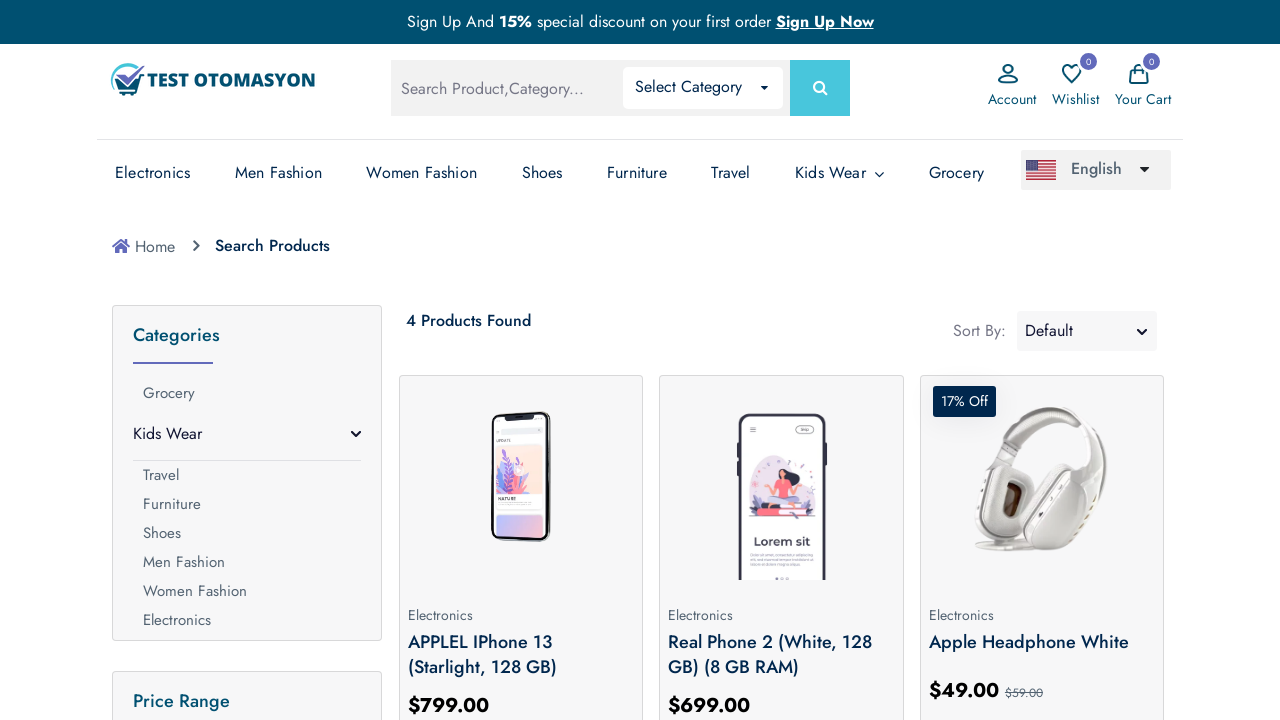

Verified category element has text content
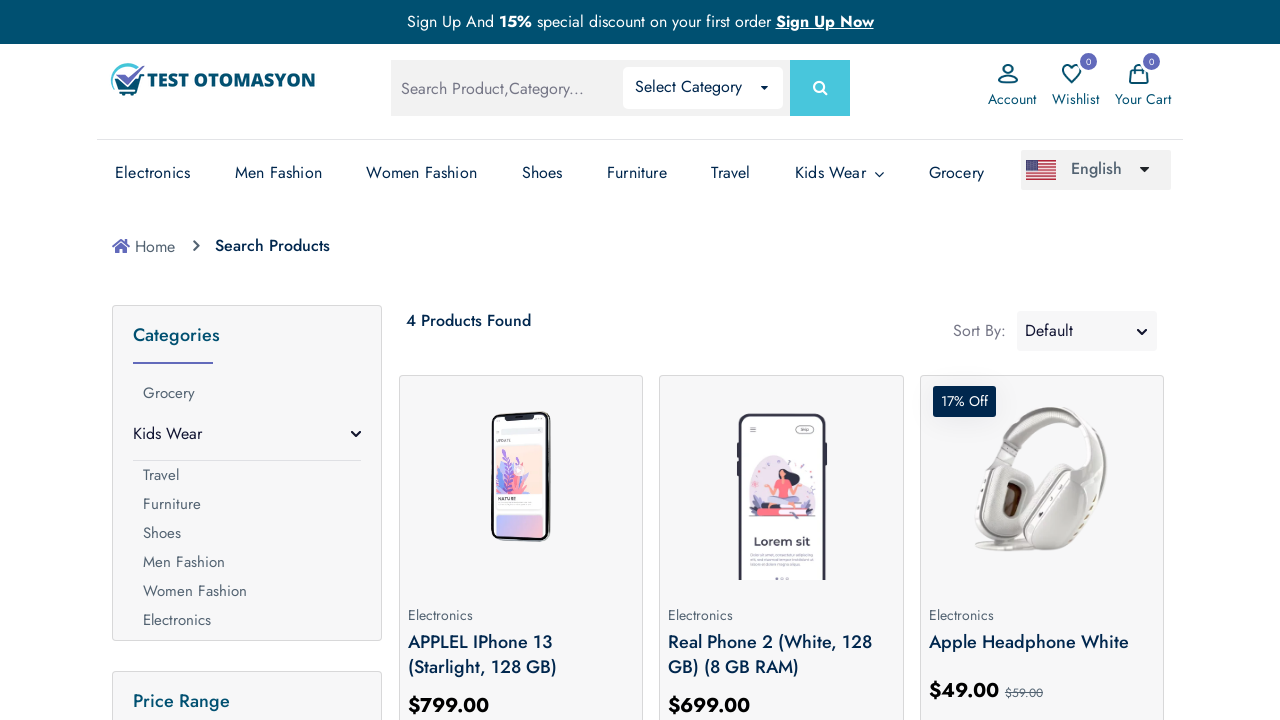

Verified category element has text content
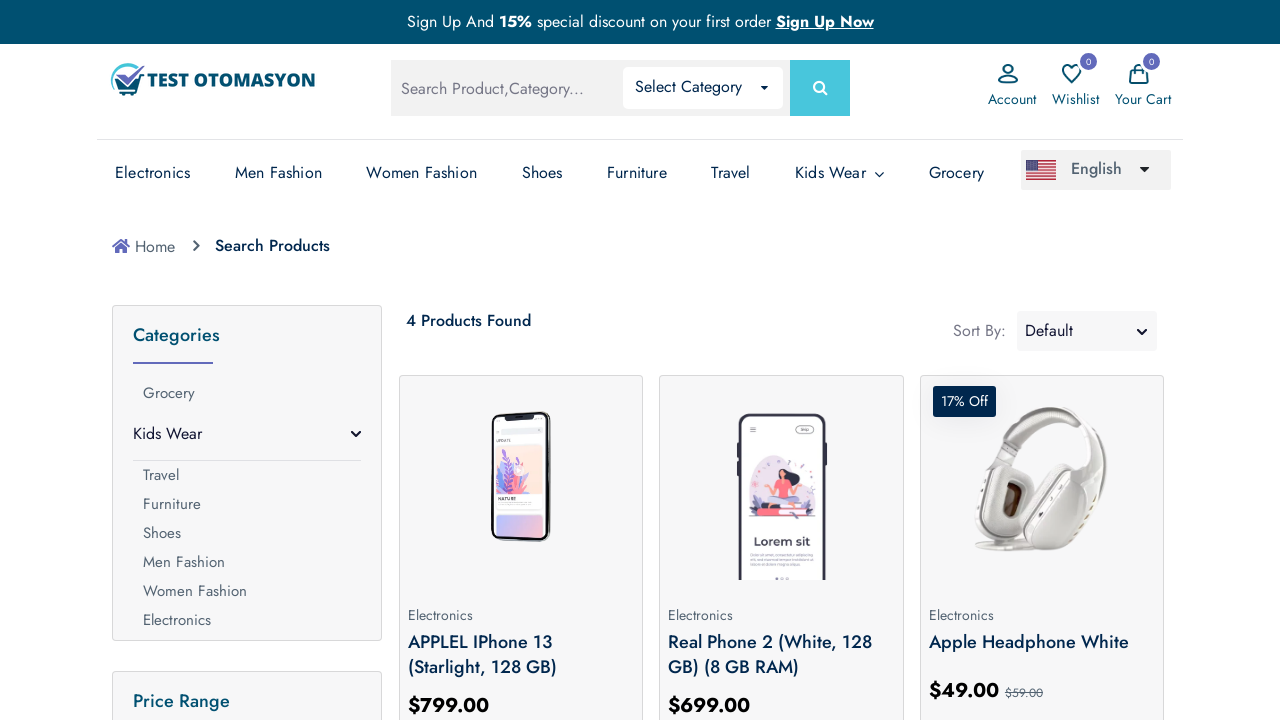

Verified category element has text content
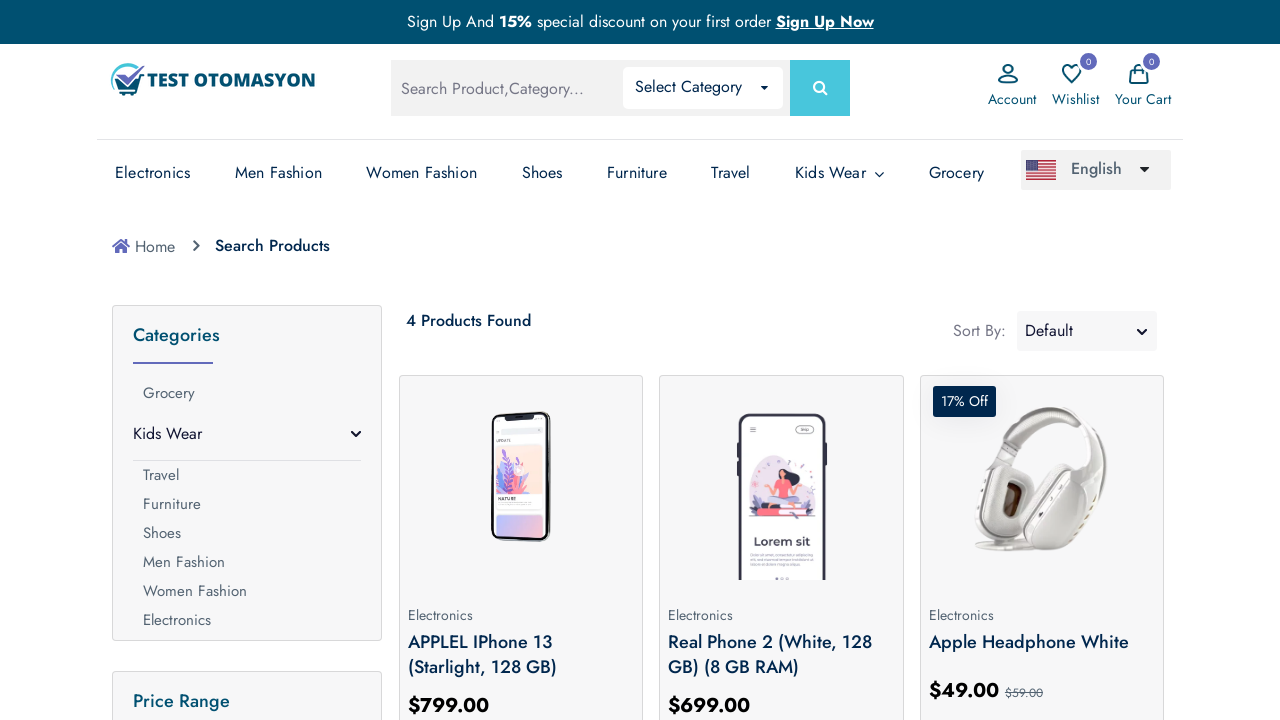

Verified category element has text content
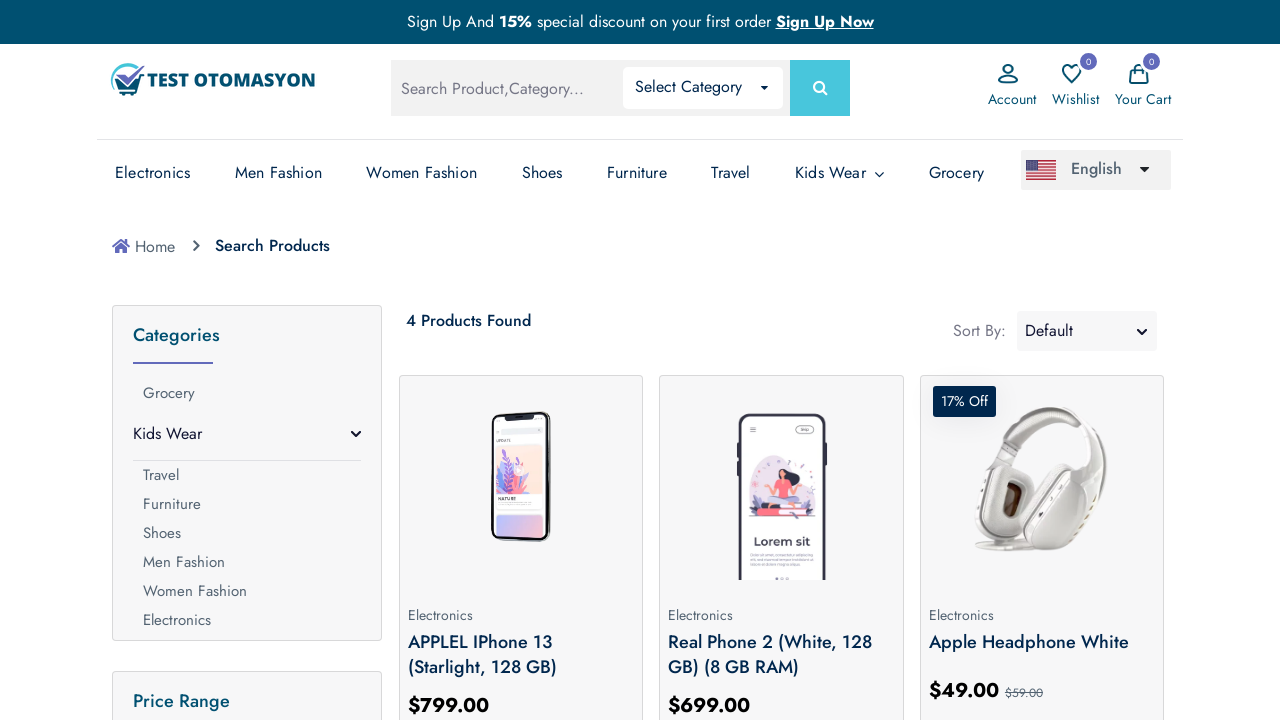

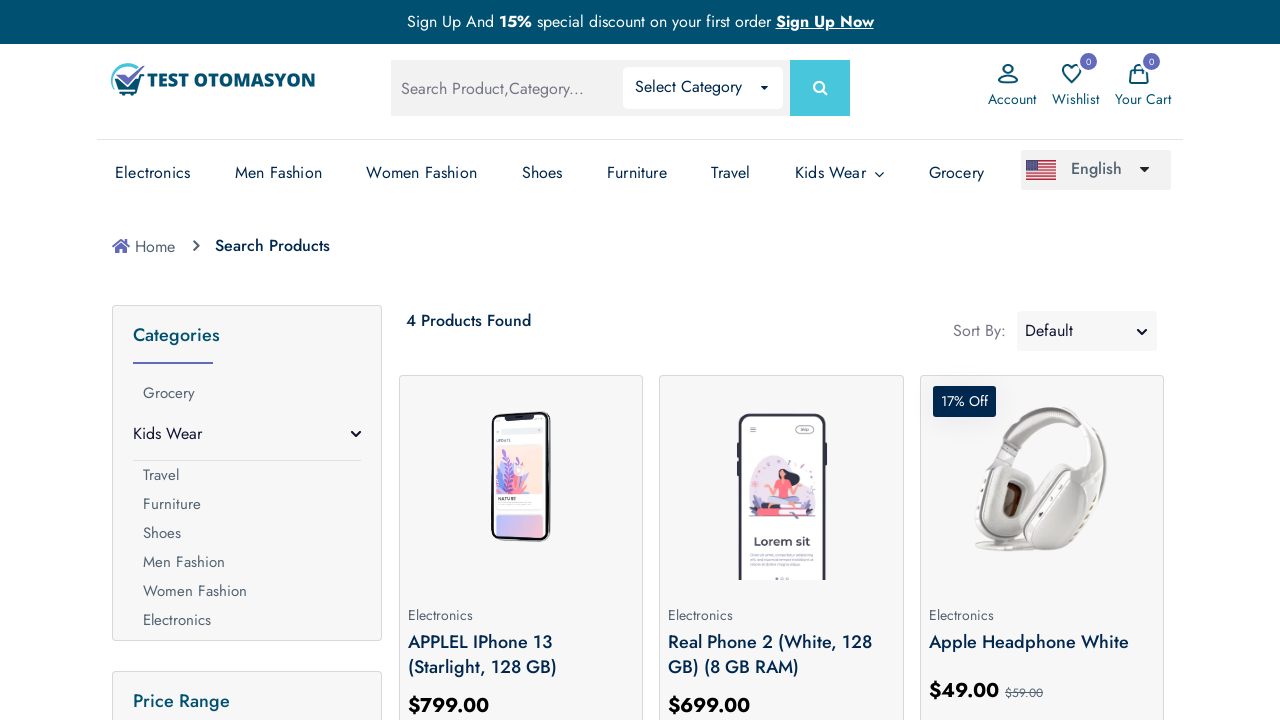